Tests the city search functionality on a food store website by entering a city name and clicking the search button

Starting URL: https://foodstore-1.web.app/

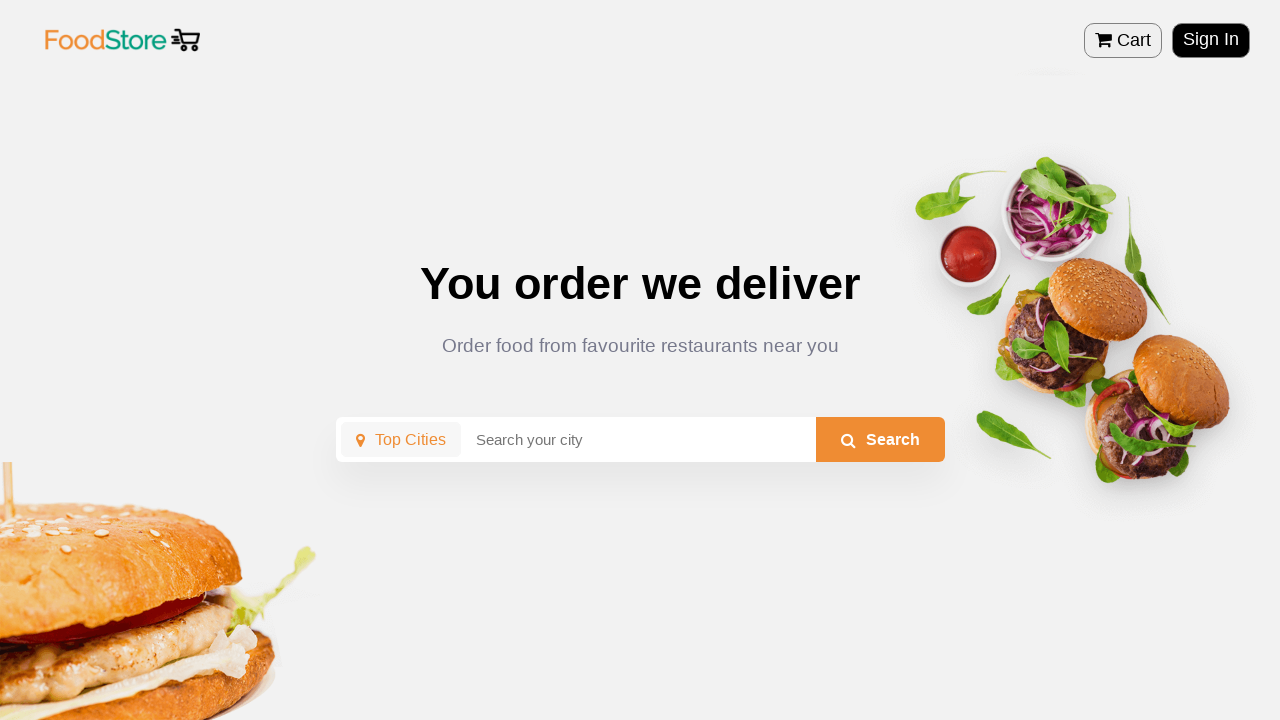

Entered 'mumbai' in city search field on .cityInput
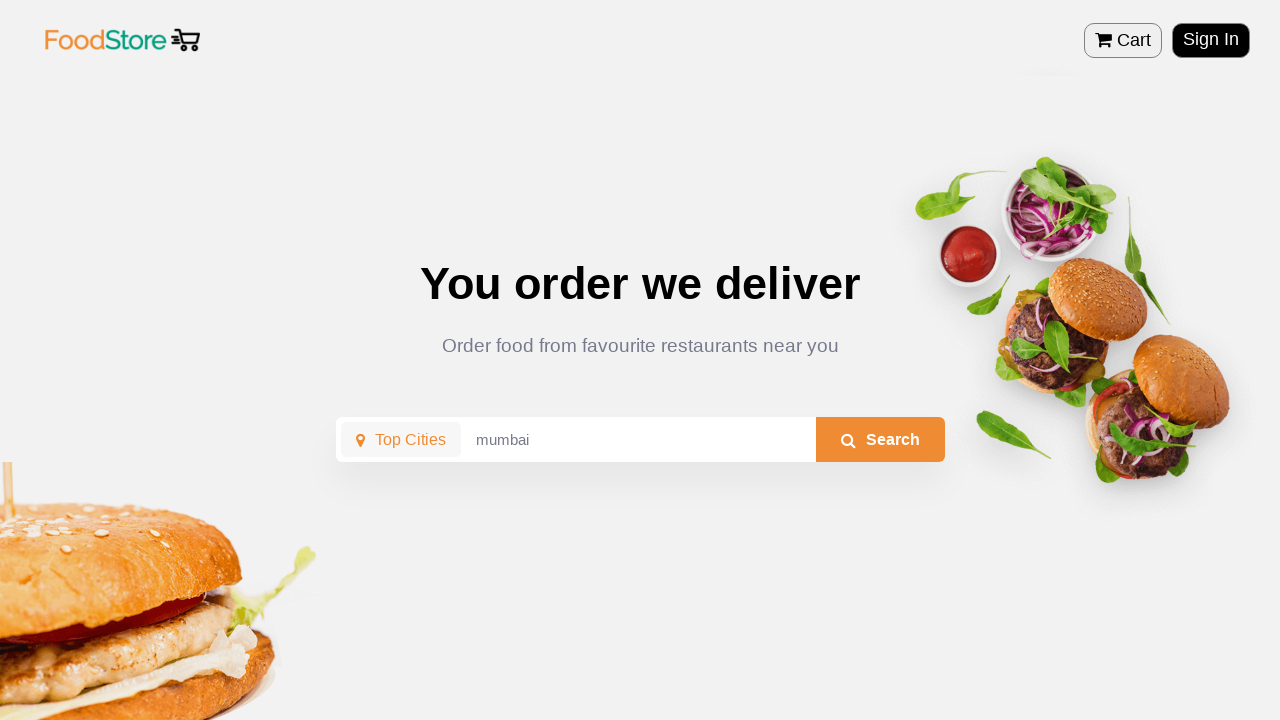

Clicked search button to search for city at (880, 440) on #citySearchbtn
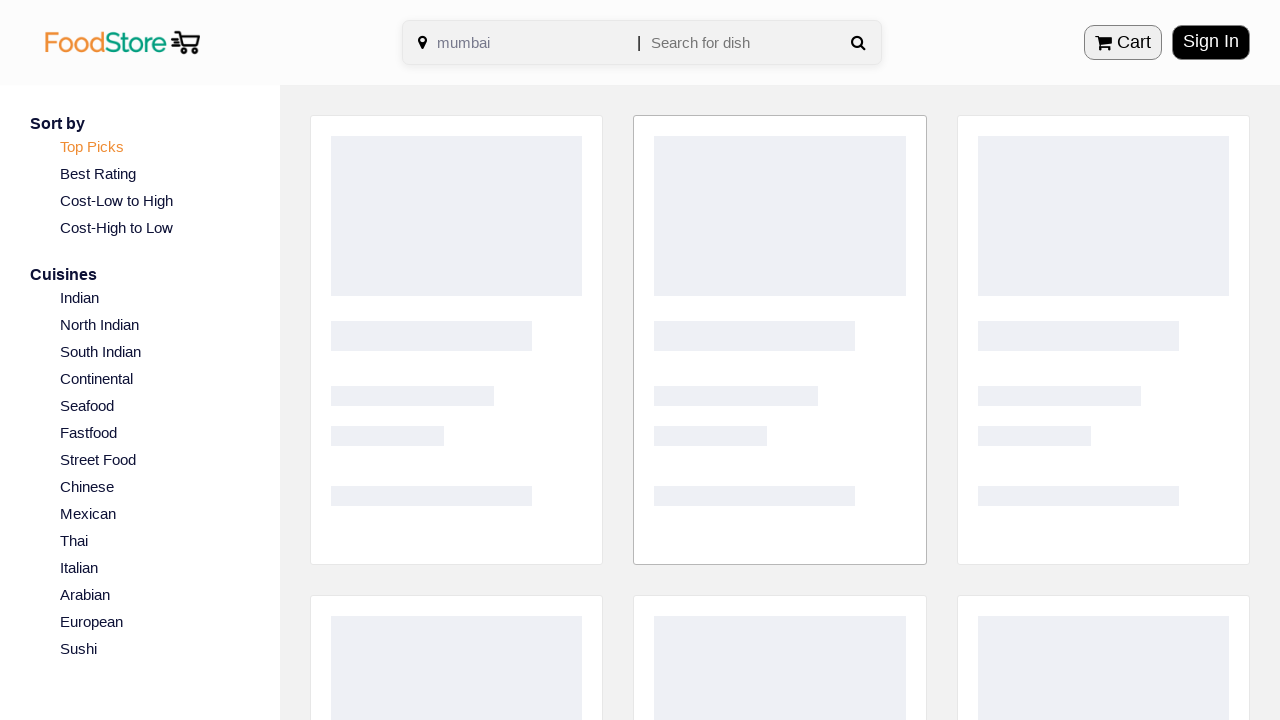

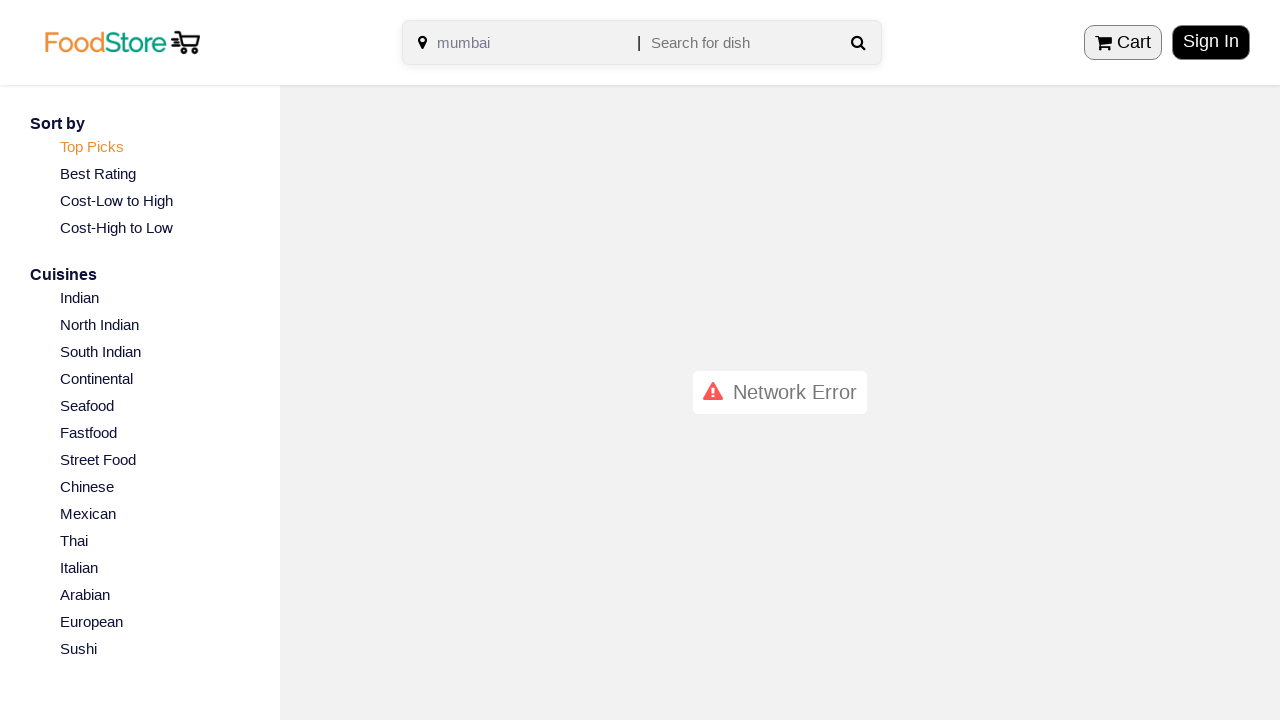